Tests the Add/Remove Elements functionality by clicking to add an element and then deleting it (with conditional skip for Firefox)

Starting URL: https://the-internet.herokuapp.com

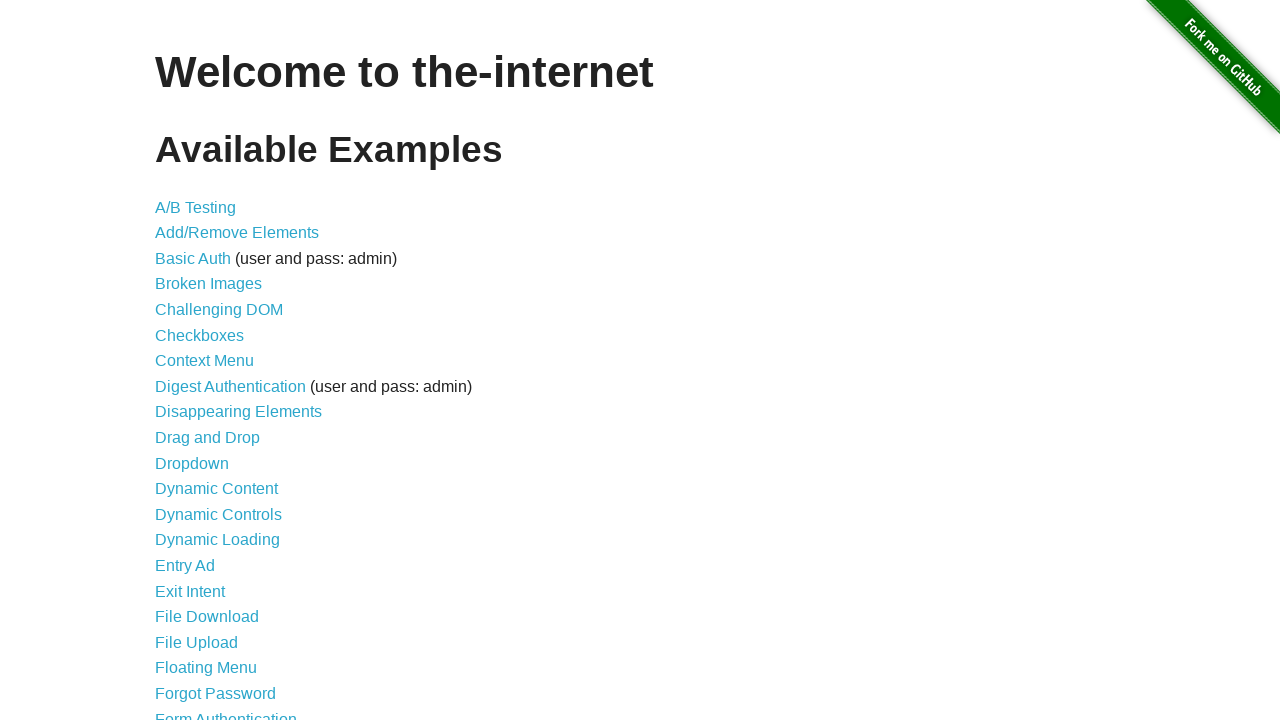

Clicked on 'Add/Remove Elements' link at (237, 233) on text=Add/Remove Elements
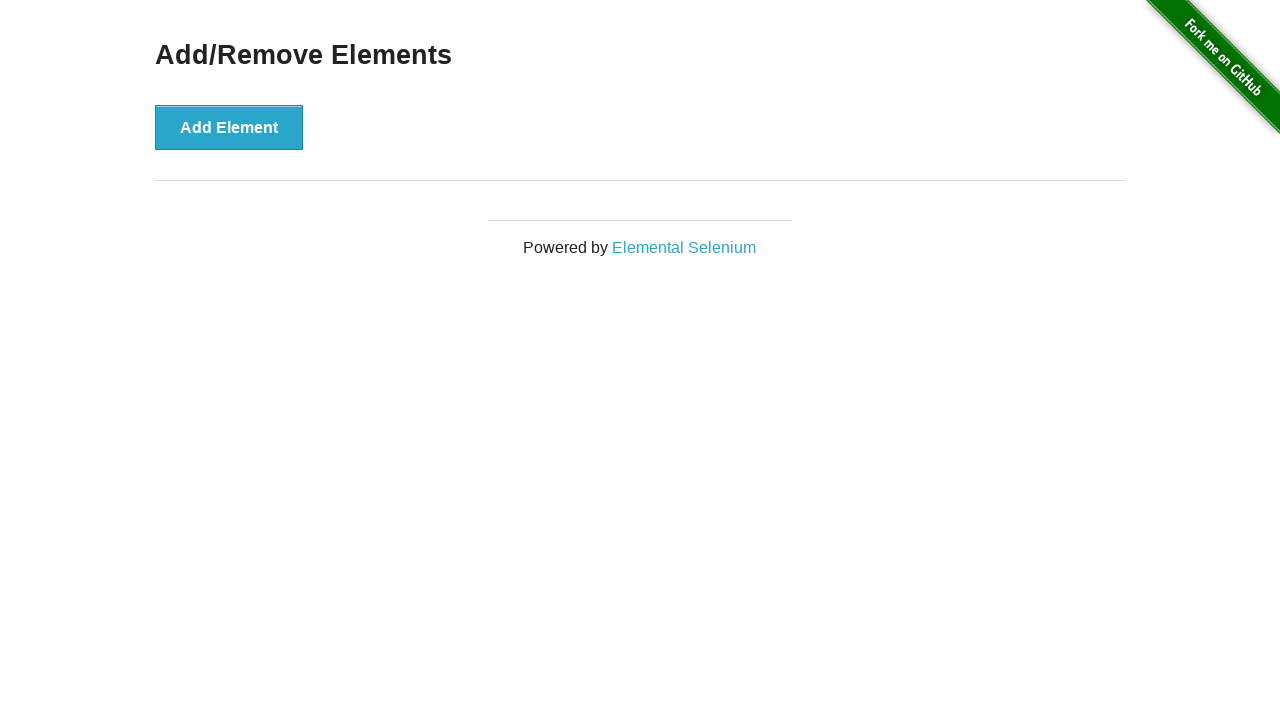

Clicked 'Add Element' button to add a new element at (229, 127) on text=Add Element
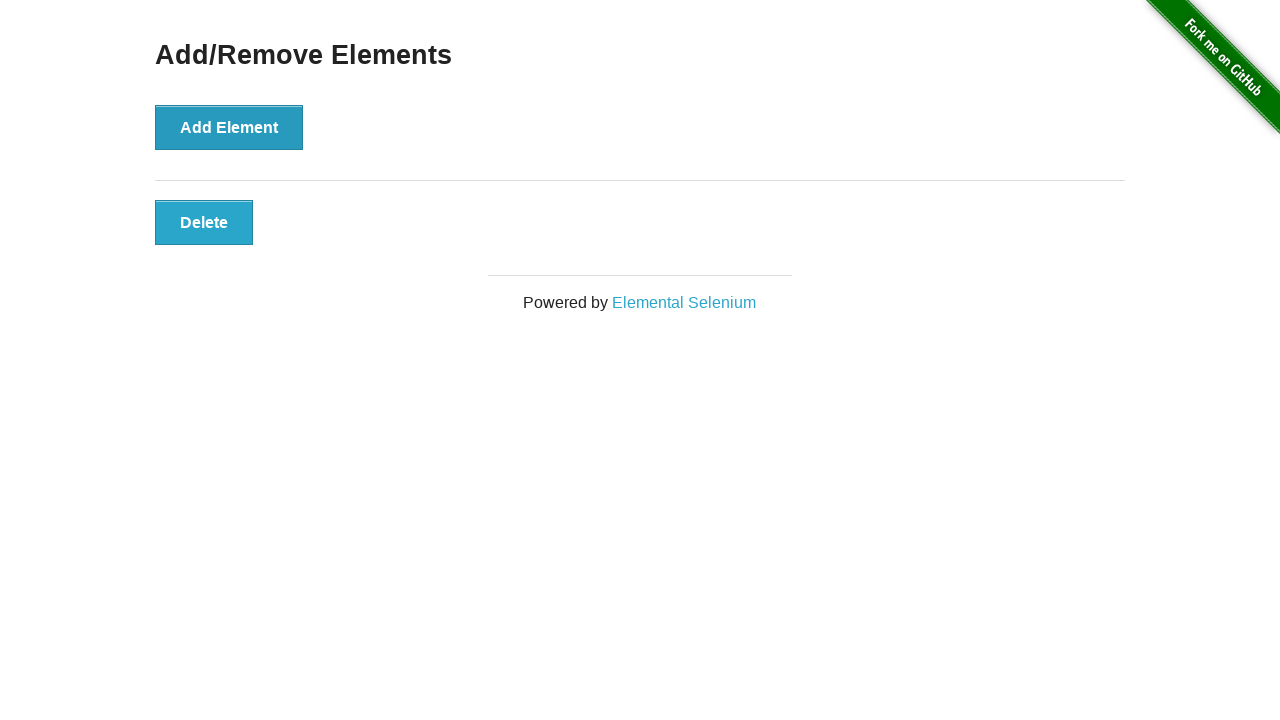

Clicked 'Delete' button to remove the added element at (204, 222) on text=Delete
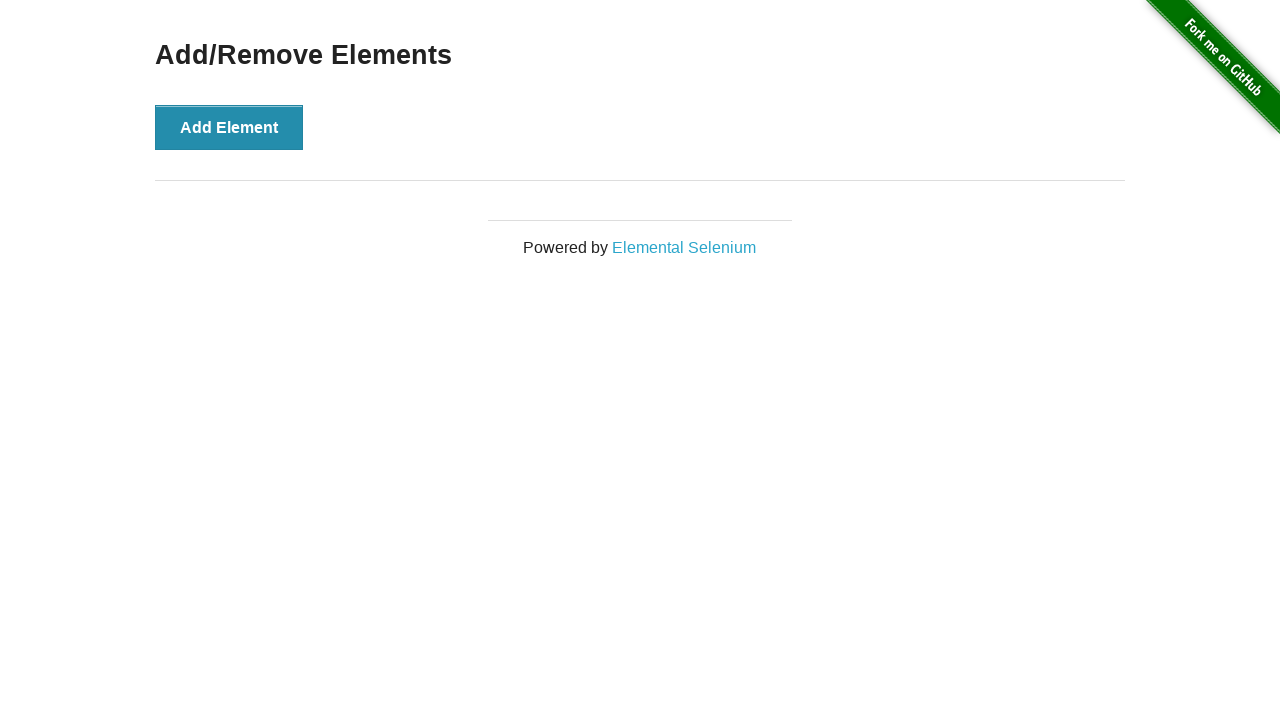

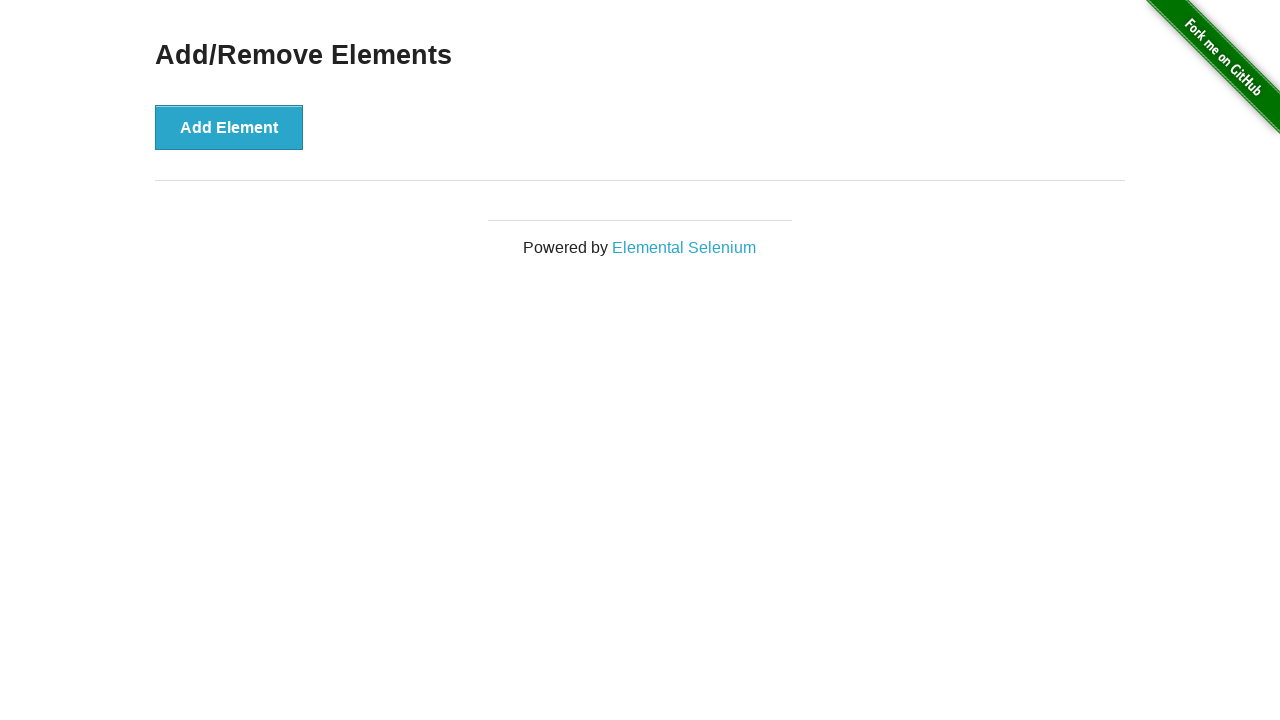